Refreshes the current page

Starting URL: https://duckduckgo.com/?

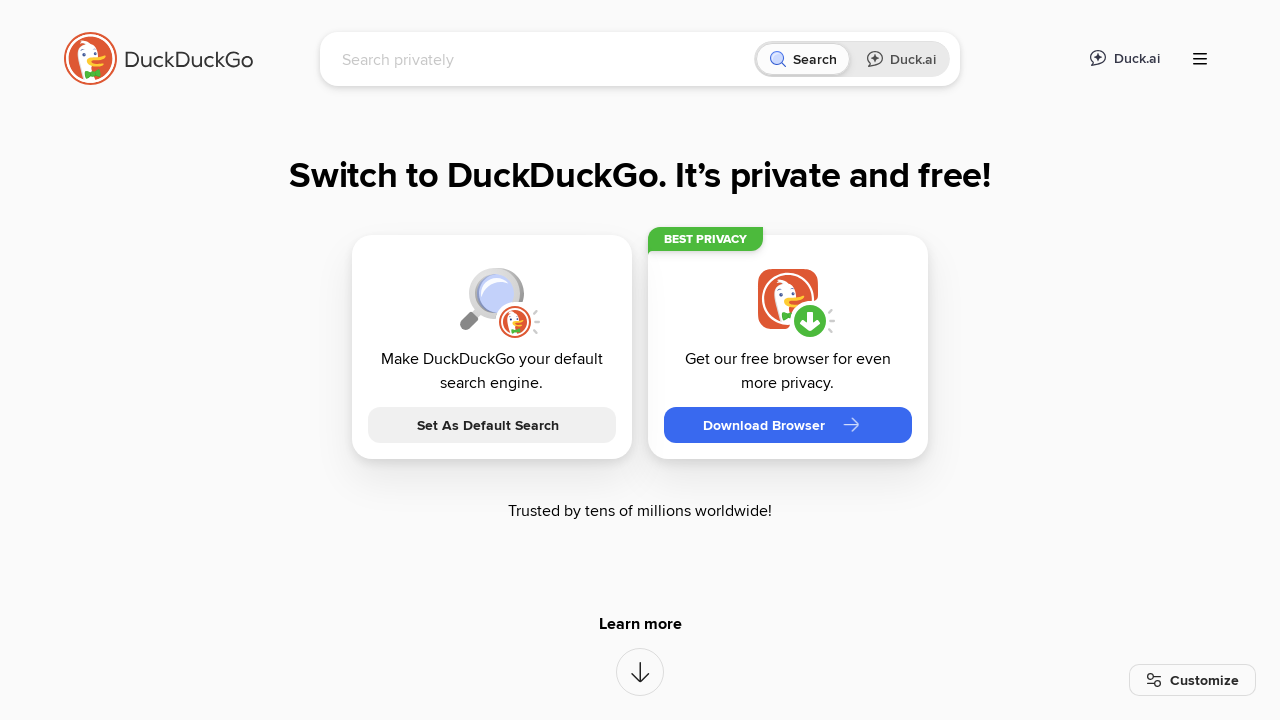

Reloaded the current page
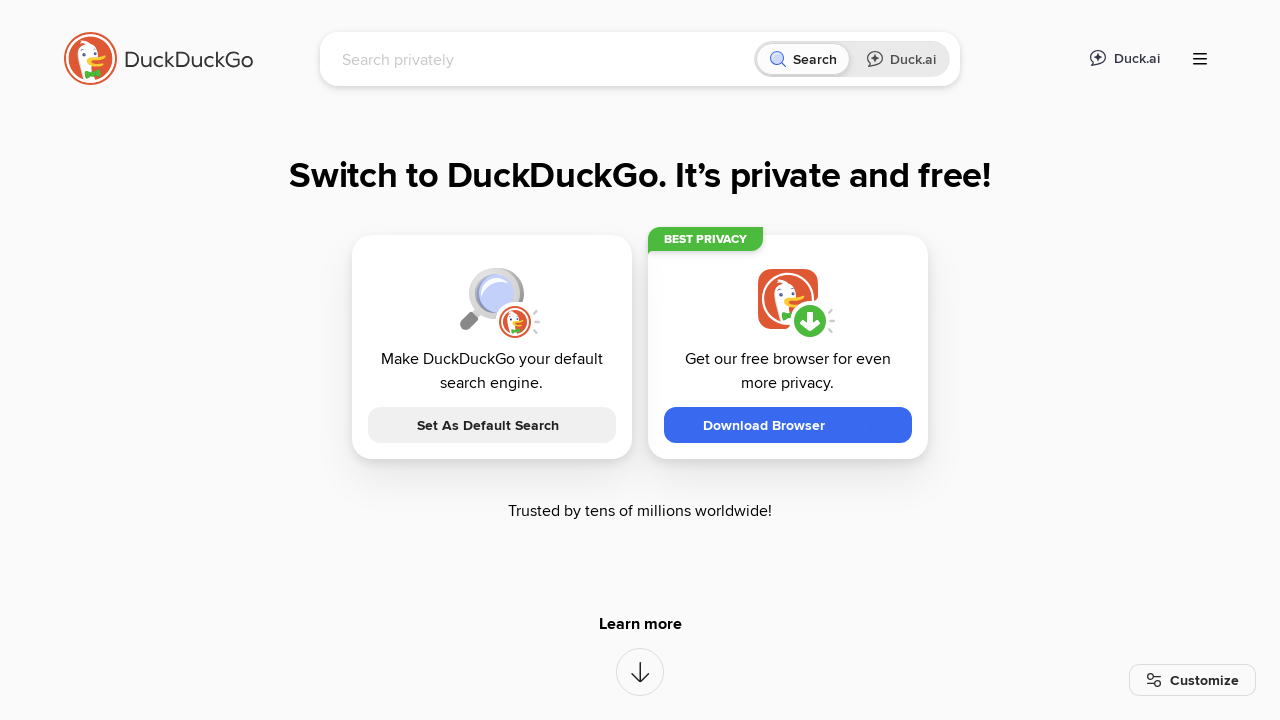

Waited for DOM content to load
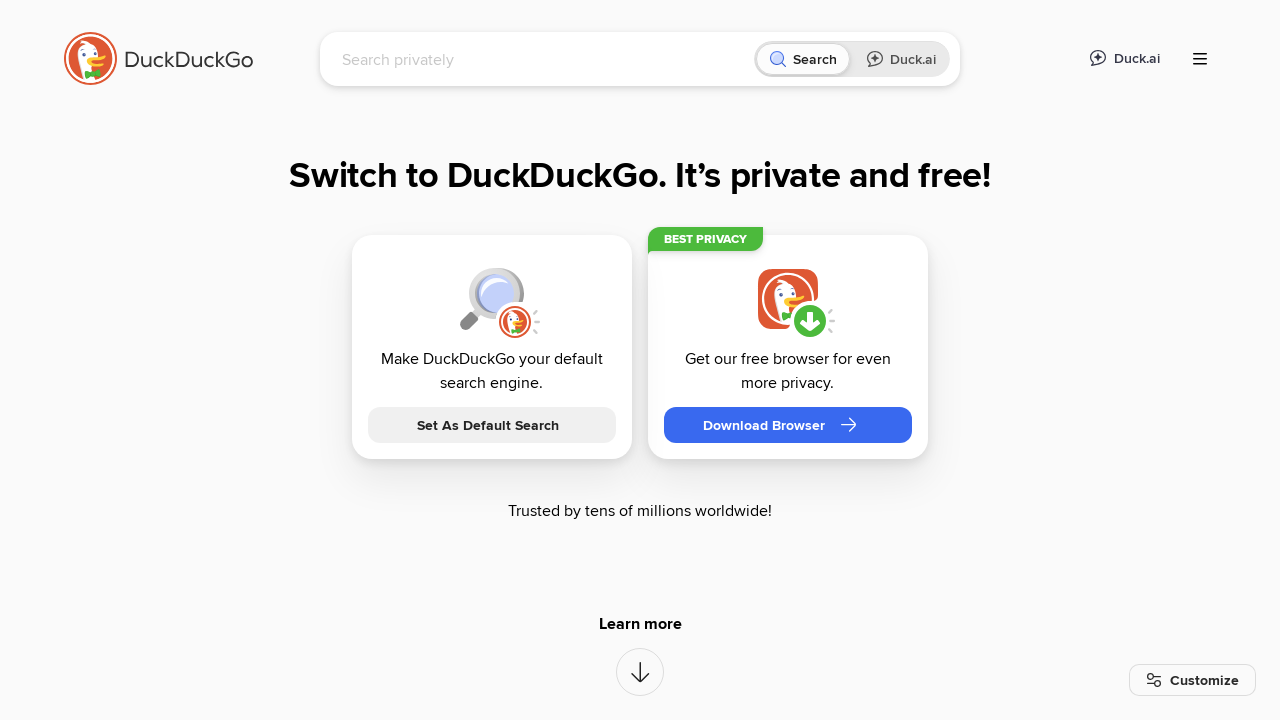

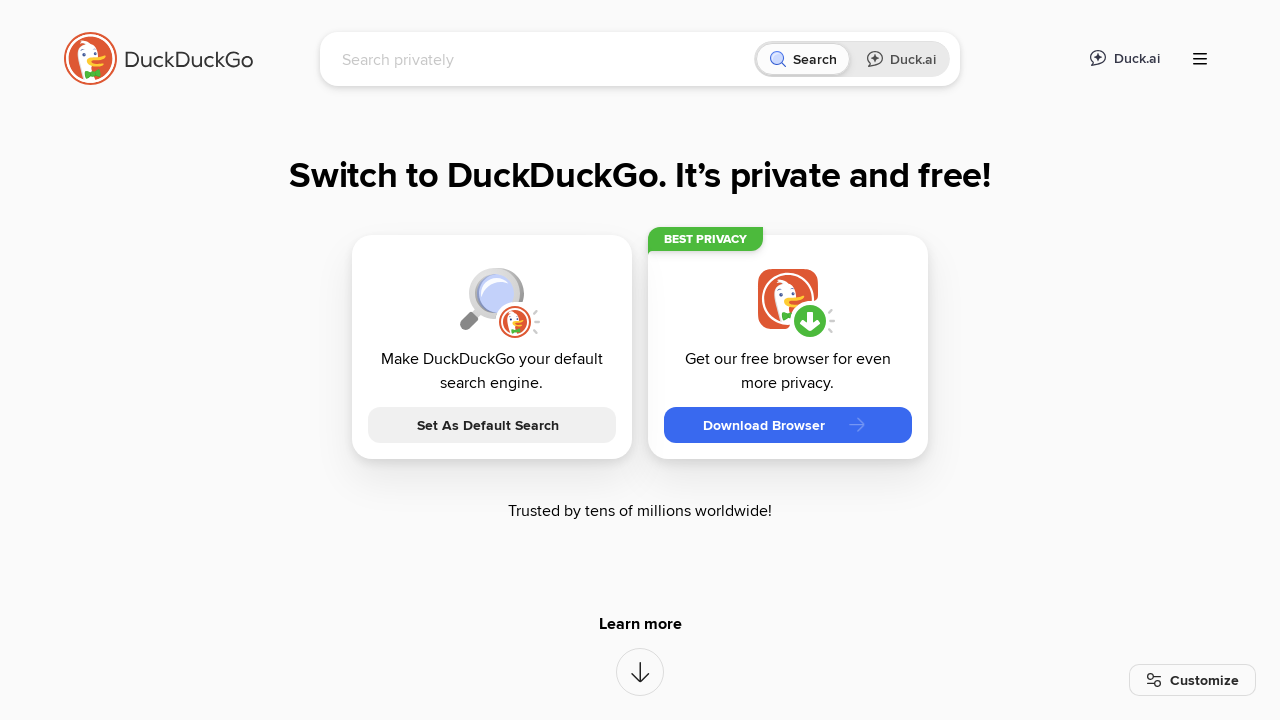